Tests checkbox interactions by clicking various checkboxes using different selection methods including XPath, loops, and finding elements by name

Starting URL: http://www.tizag.com/htmlT/htmlcheckboxes.php

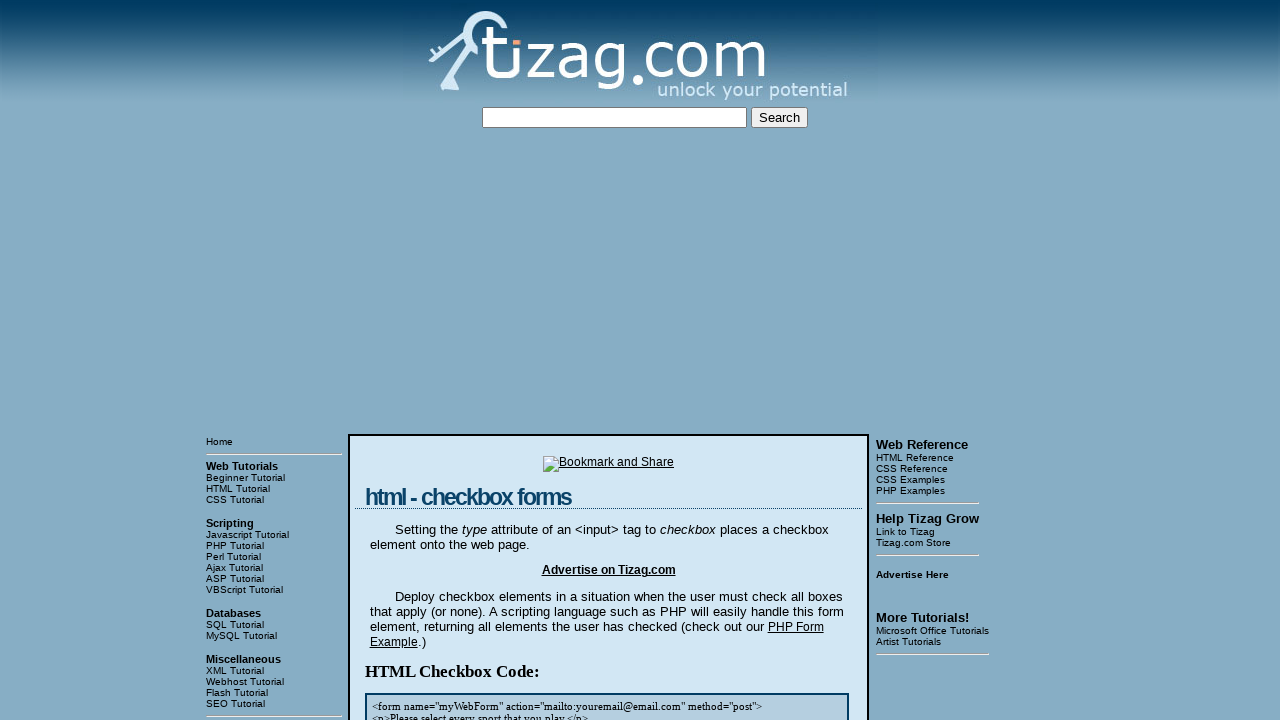

Clicked first checkbox using XPath at (422, 360) on xpath=//div[4]/input[1]
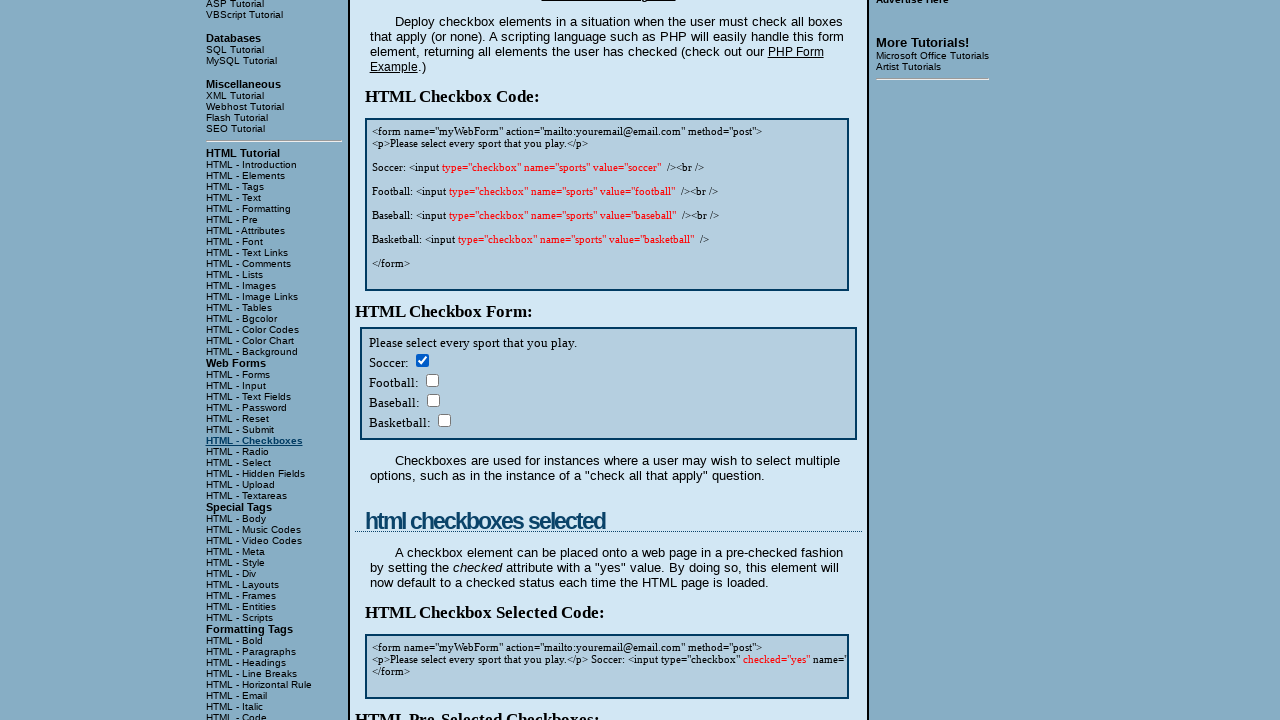

Clicked second checkbox using XPath at (432, 380) on xpath=//div[4]/input[2]
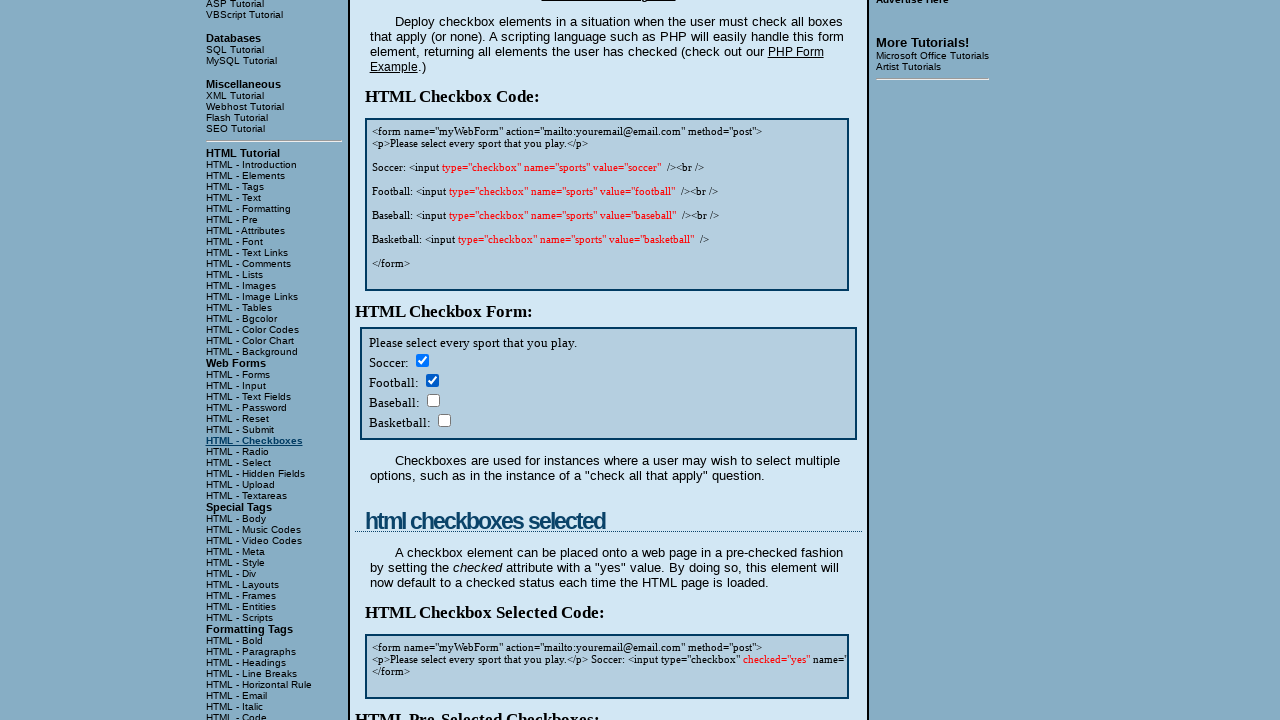

Clicked third checkbox using XPath at (433, 400) on xpath=//div[4]/input[3]
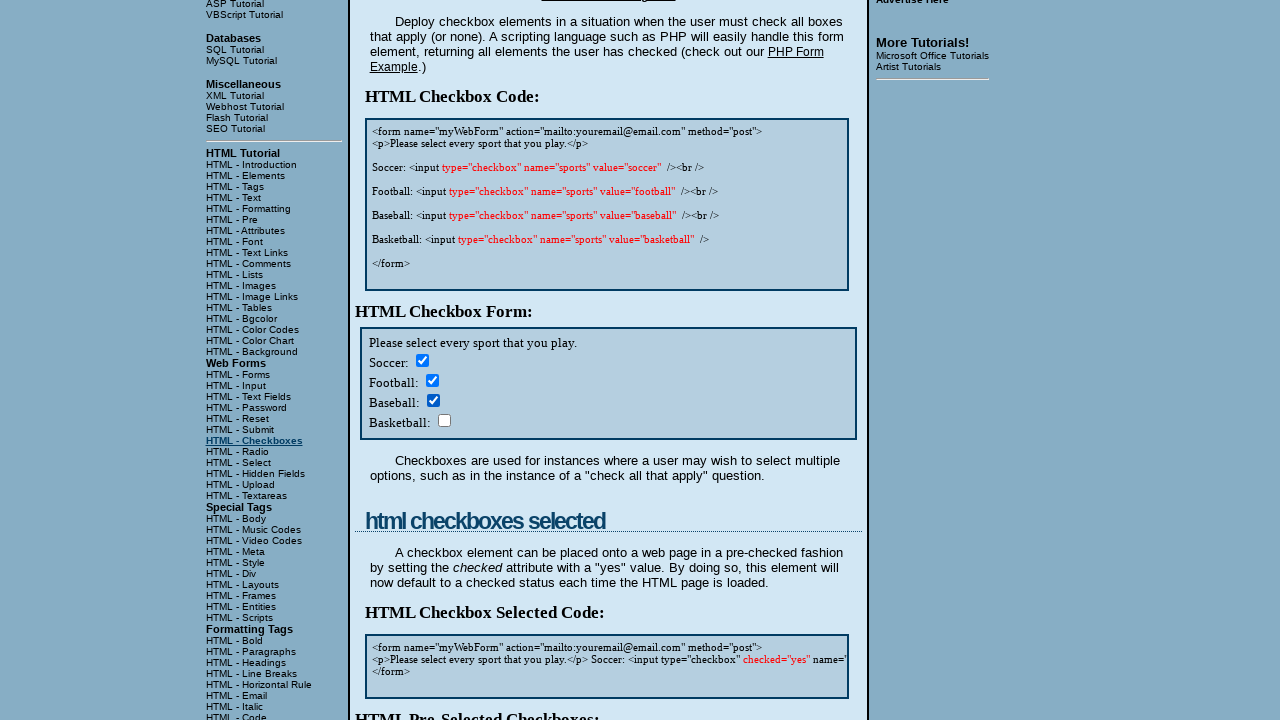

Clicked fourth checkbox using XPath at (444, 420) on xpath=//div[4]/input[4]
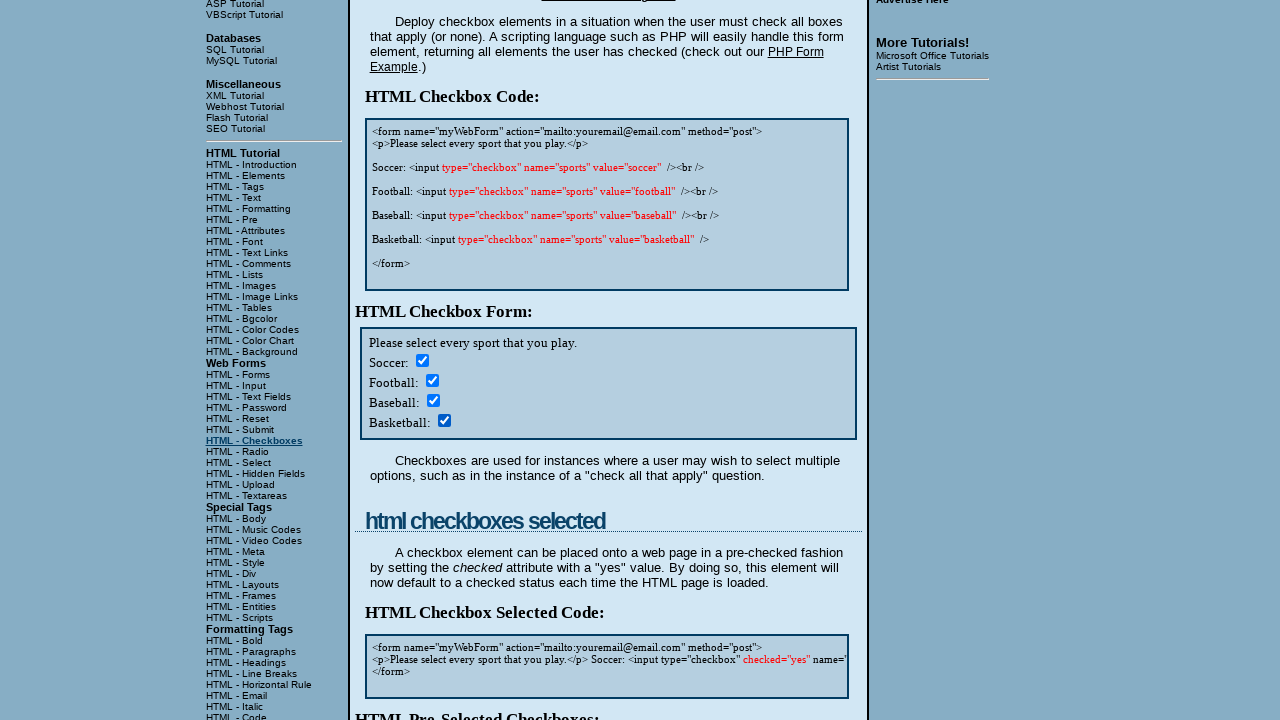

Unchecked checkbox at index 1 using XPath loop at (422, 360) on //div[4]/input[1]
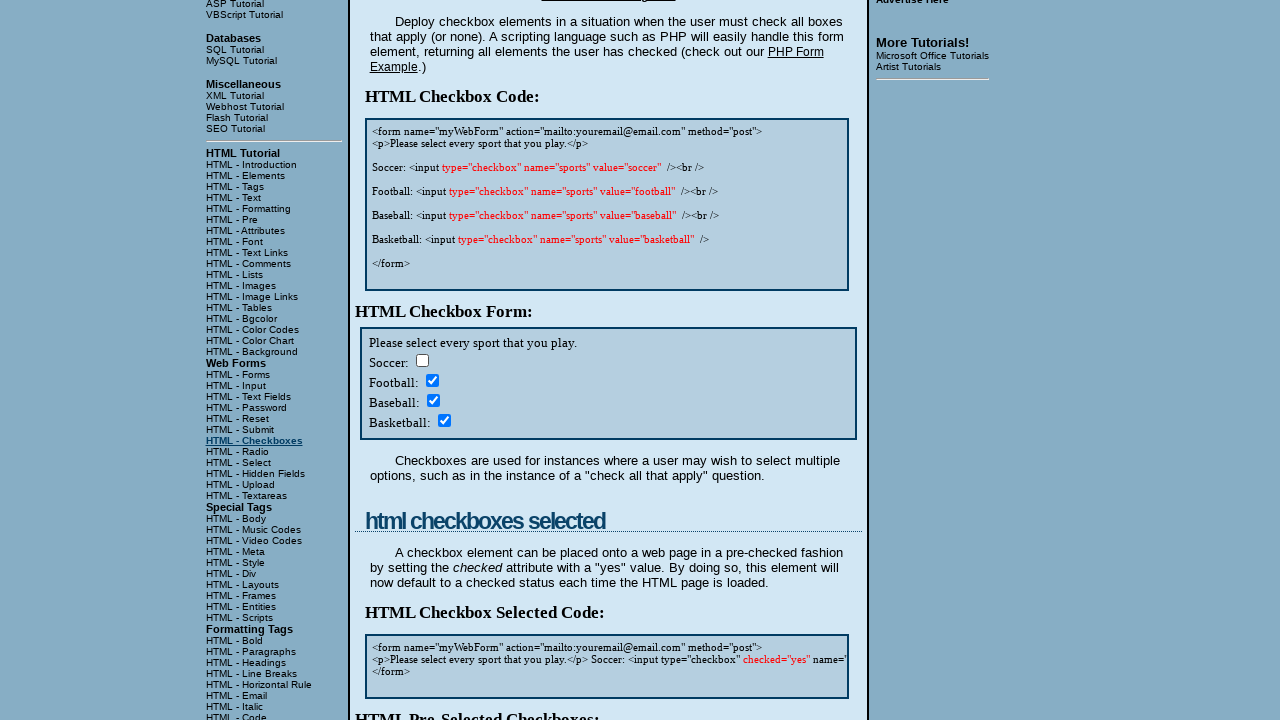

Unchecked checkbox at index 2 using XPath loop at (432, 380) on //div[4]/input[2]
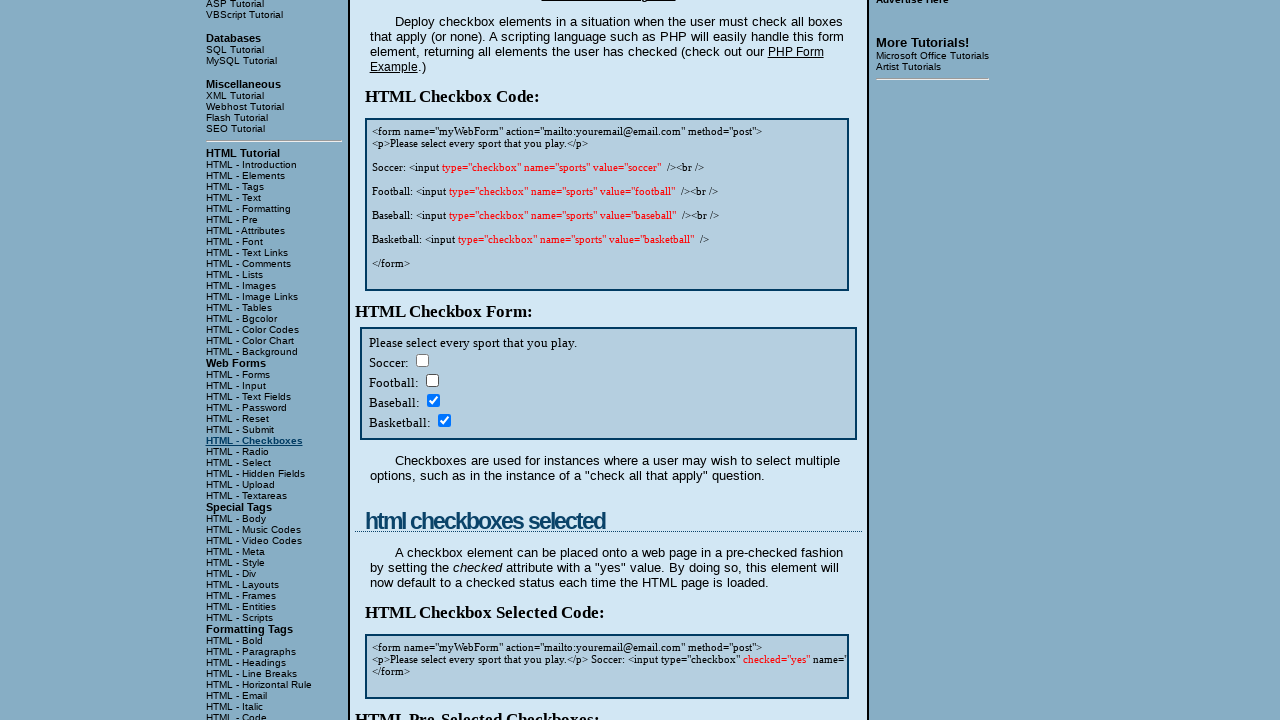

Unchecked checkbox at index 3 using XPath loop at (433, 400) on //div[4]/input[3]
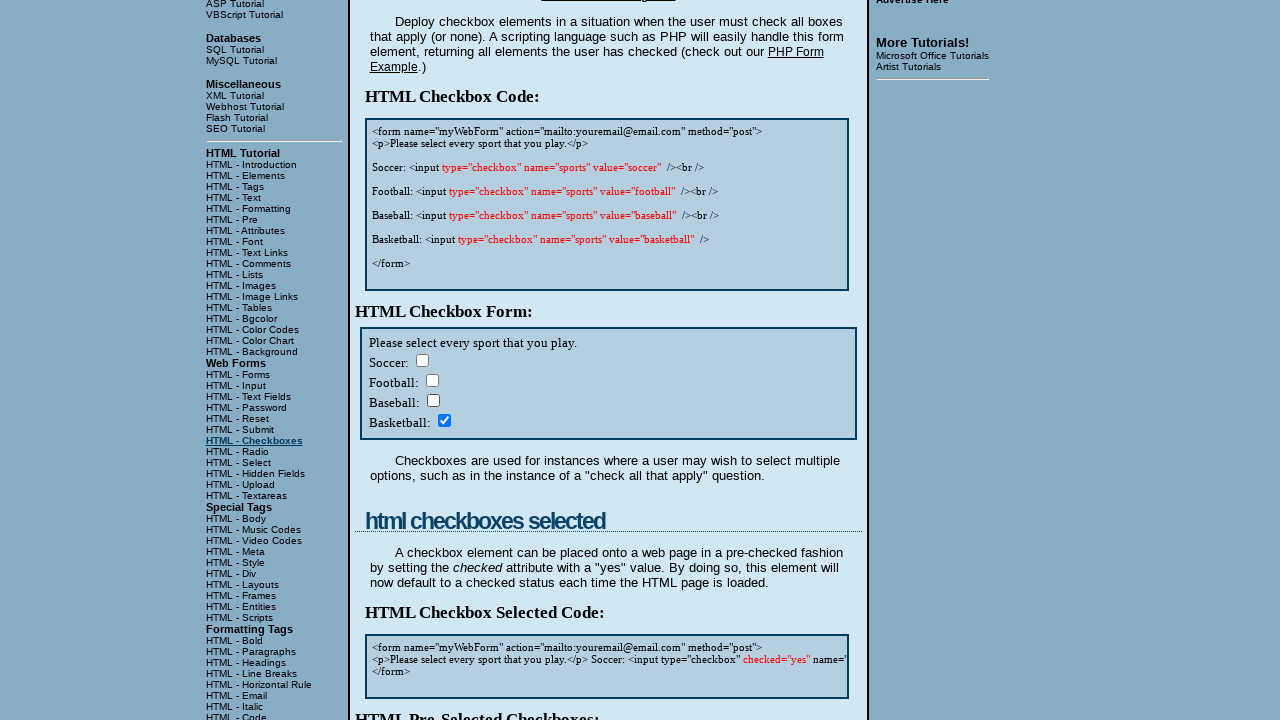

Unchecked checkbox at index 4 using XPath loop at (444, 420) on //div[4]/input[4]
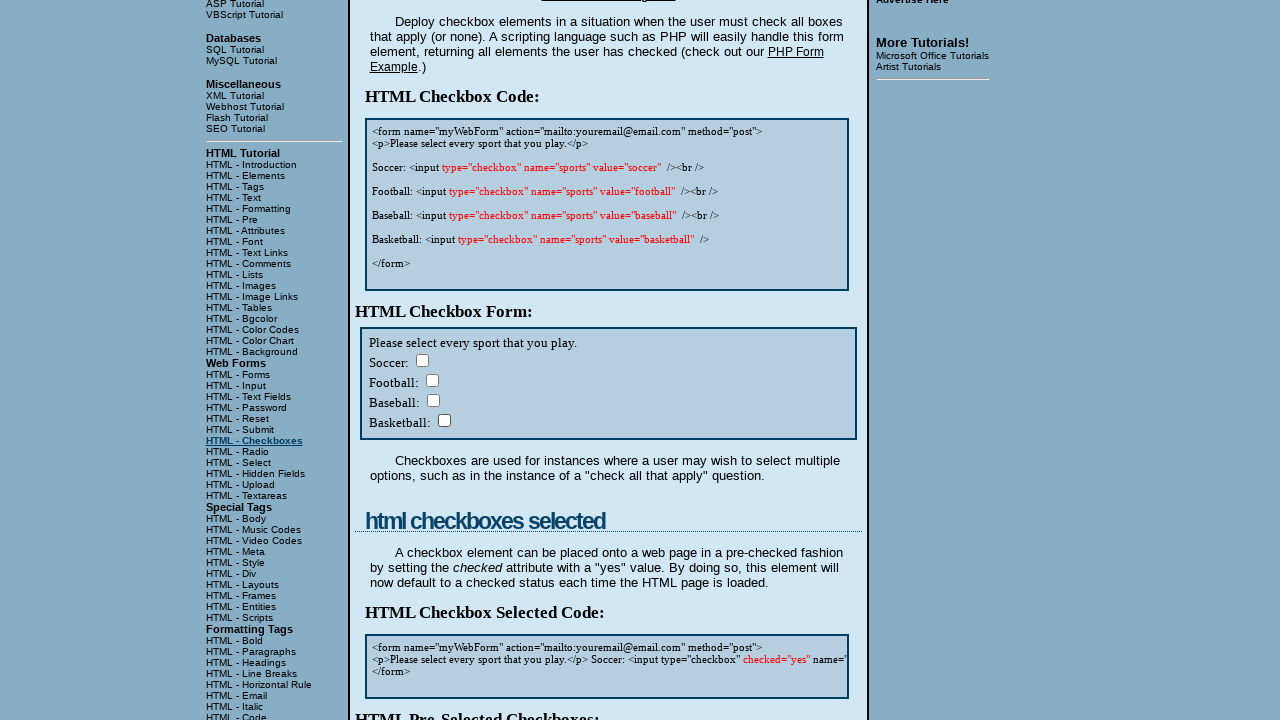

Checked checkbox at index 1 using while loop at (422, 360) on //div[4]/input[1]
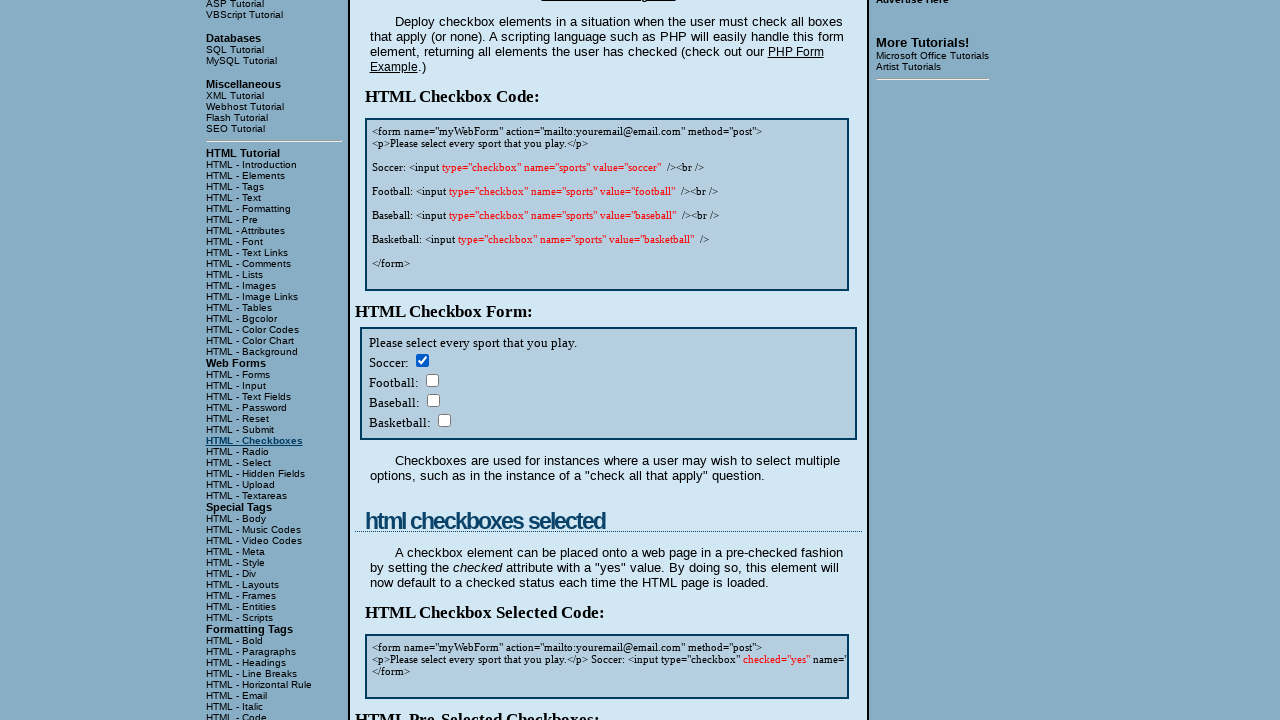

Checked checkbox at index 2 using while loop at (432, 380) on //div[4]/input[2]
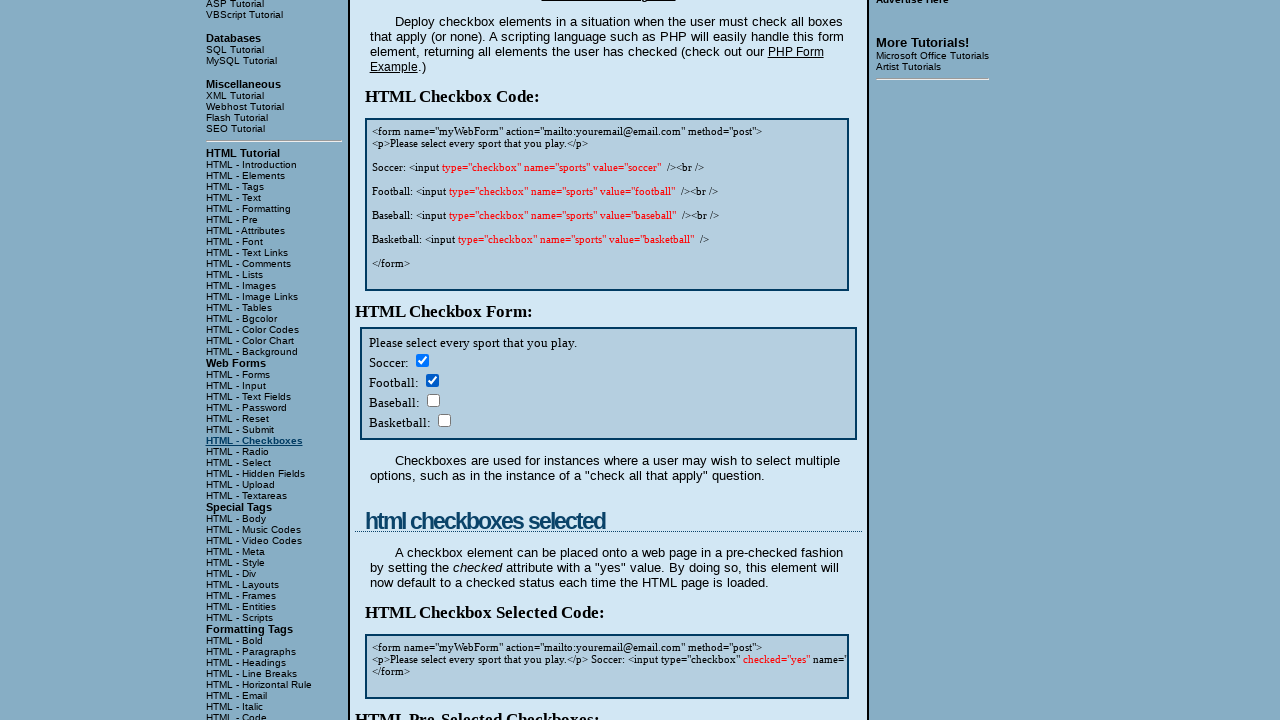

Checked checkbox at index 3 using while loop at (433, 400) on //div[4]/input[3]
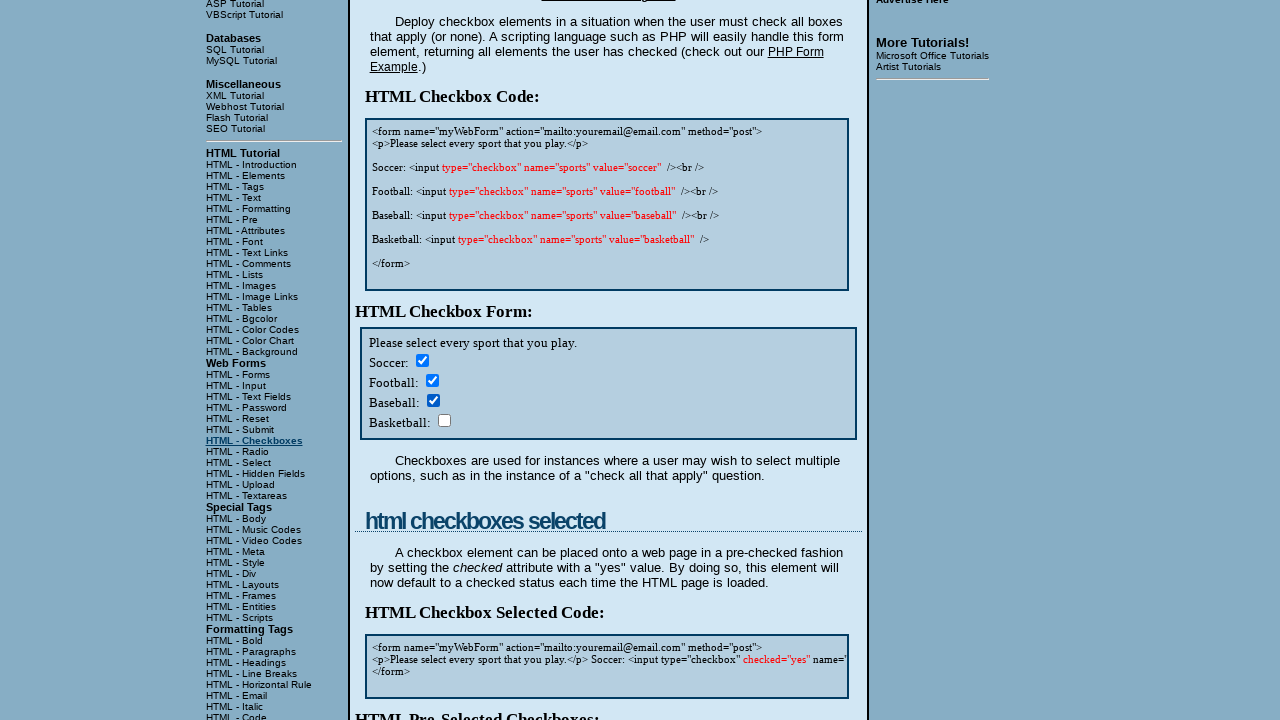

Checked checkbox at index 4 using while loop at (444, 420) on //div[4]/input[4]
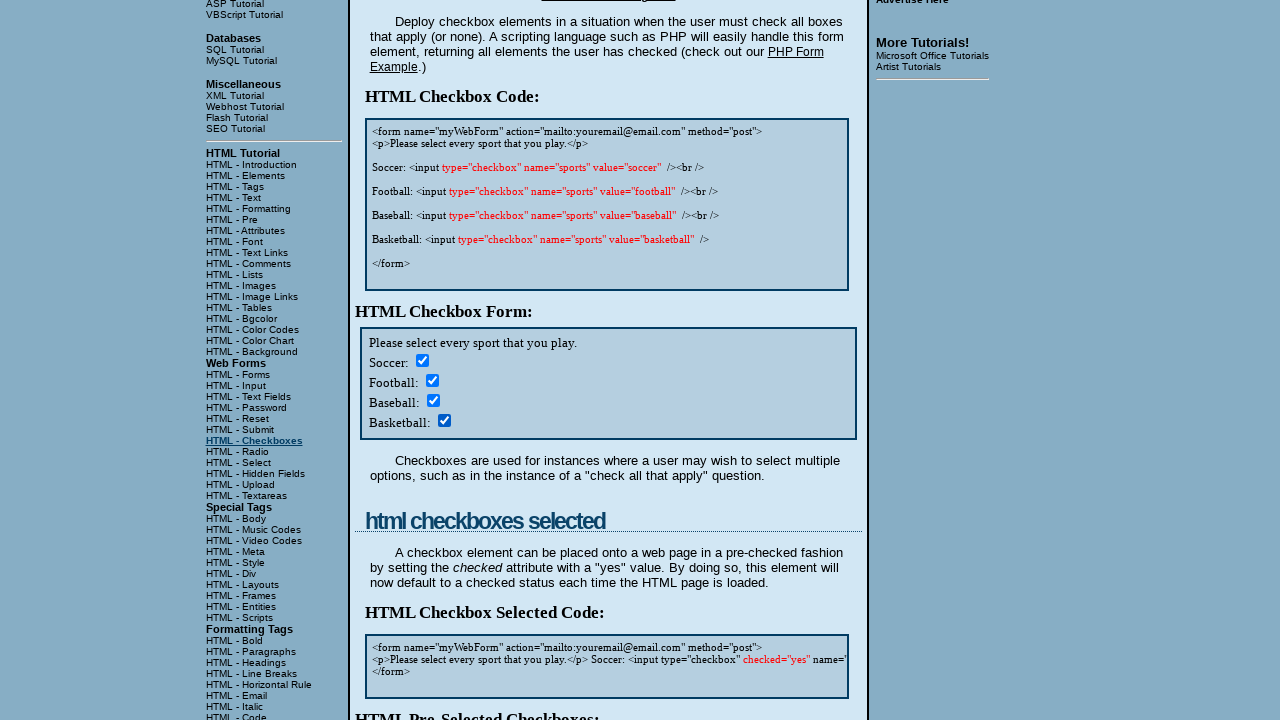

Located all checkboxes with name='sports'
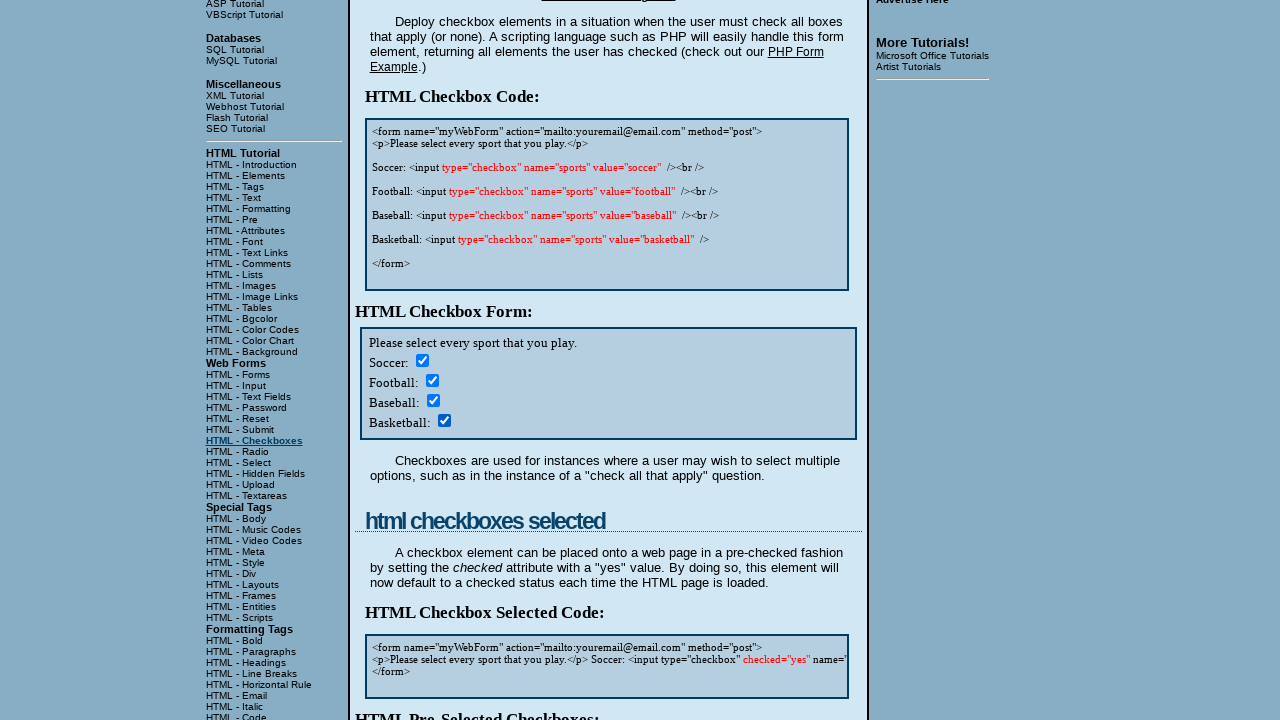

Counted 8 sports checkboxes
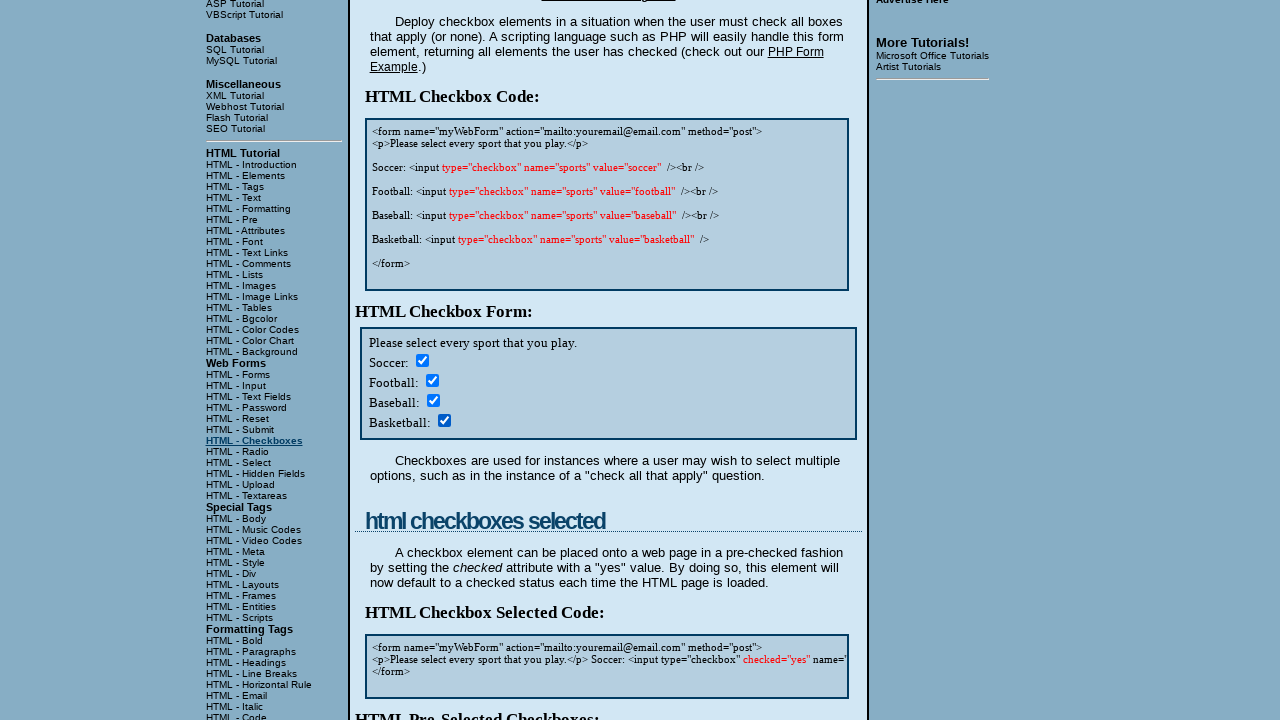

Clicked sports checkbox at index 0 at (422, 360) on input[name='sports'] >> nth=0
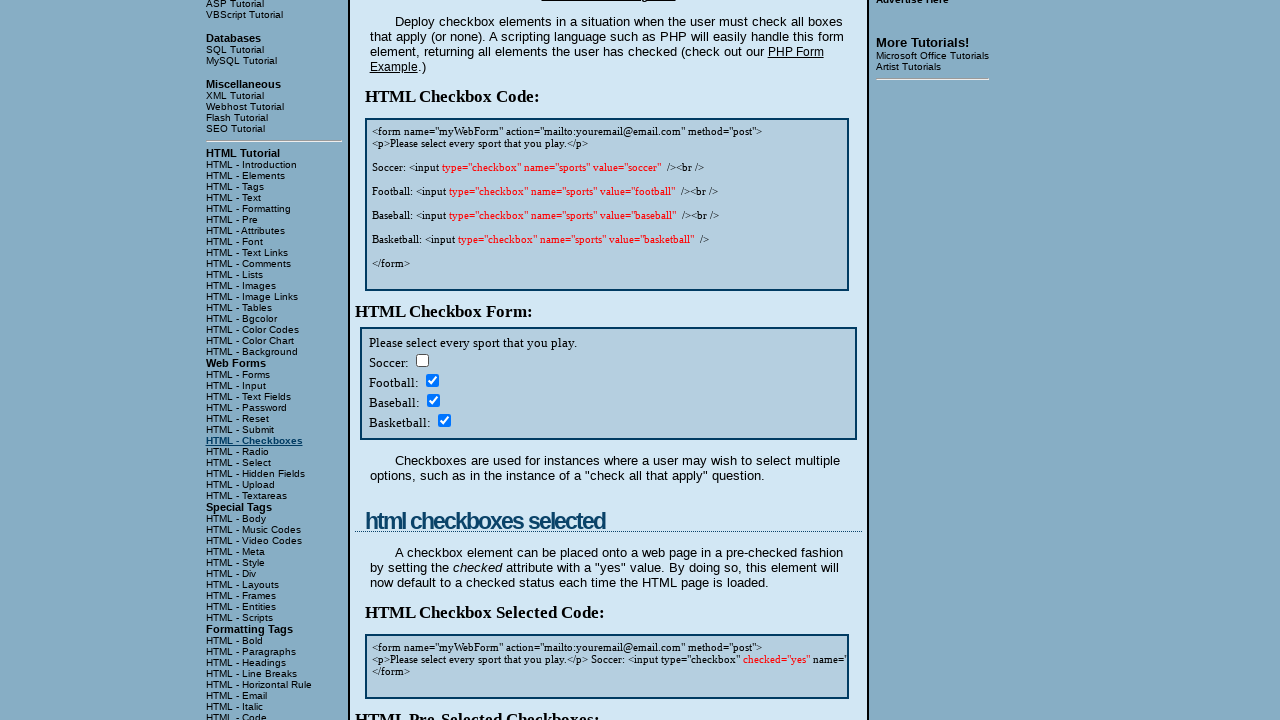

Clicked sports checkbox at index 1 at (432, 380) on input[name='sports'] >> nth=1
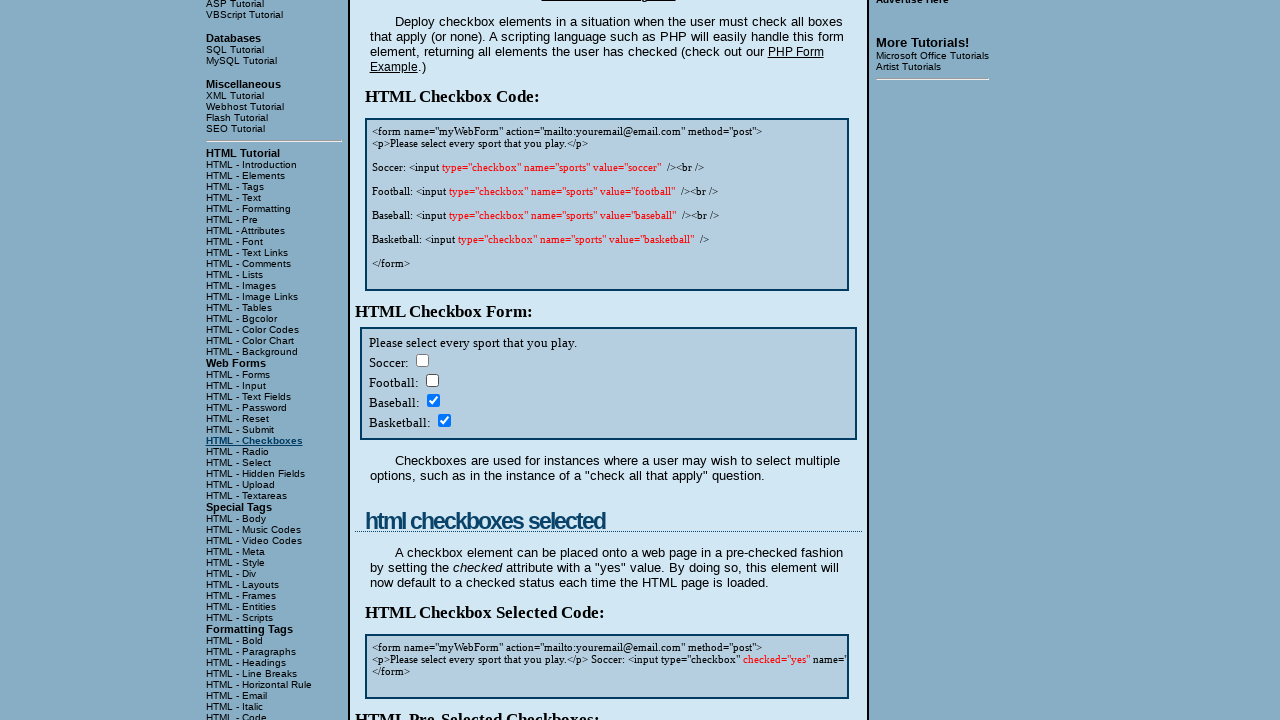

Clicked sports checkbox at index 2 at (433, 400) on input[name='sports'] >> nth=2
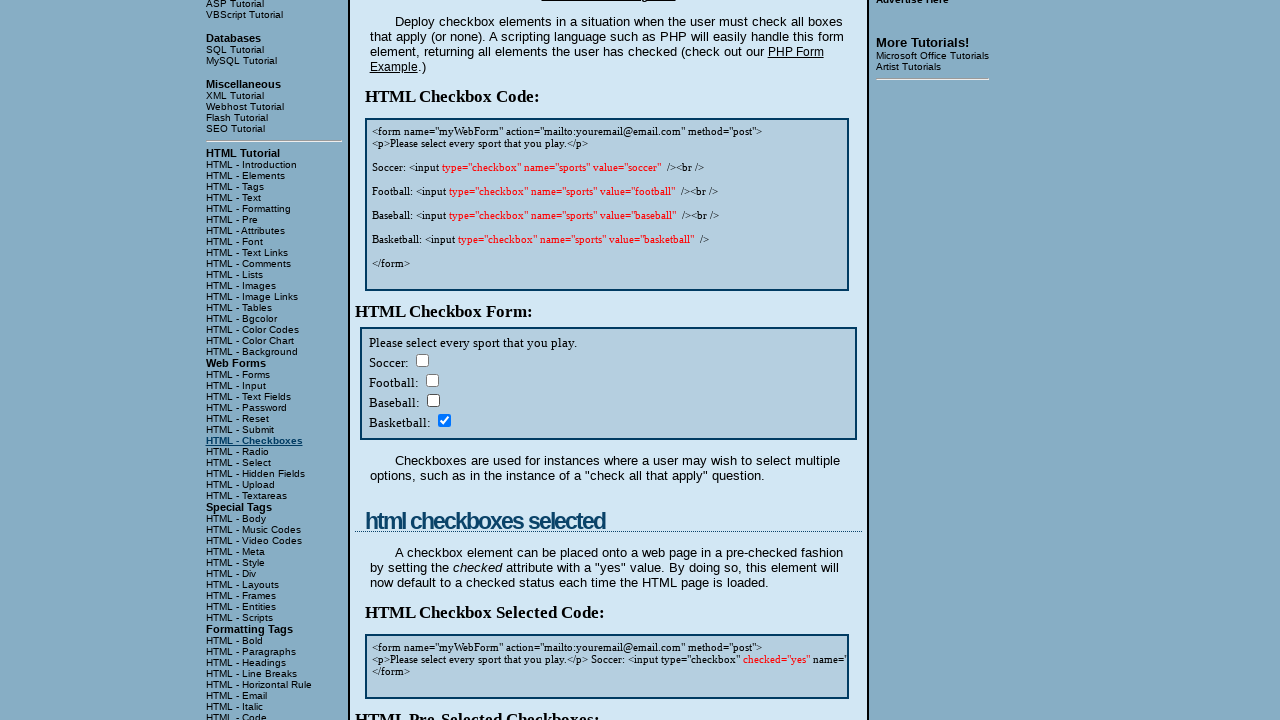

Clicked sports checkbox at index 3 at (444, 420) on input[name='sports'] >> nth=3
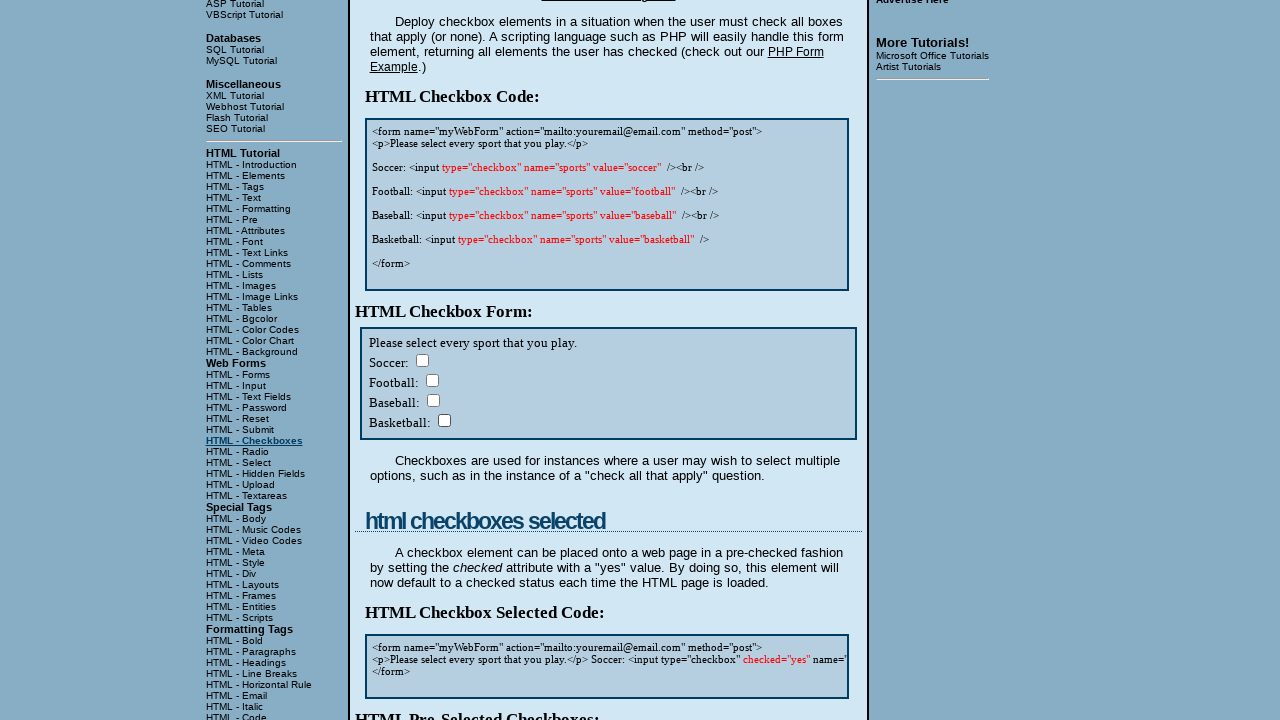

Clicked sports checkbox at index 4 at (422, 360) on input[name='sports'] >> nth=4
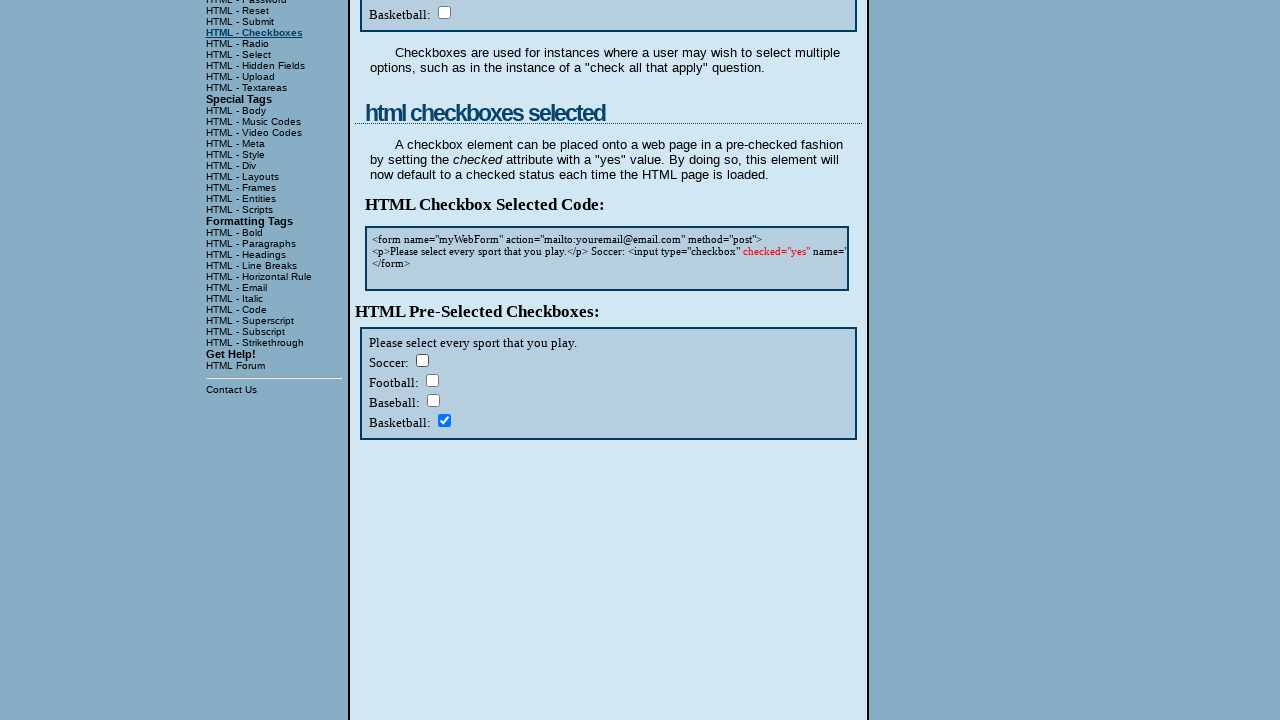

Clicked sports checkbox at index 5 at (432, 380) on input[name='sports'] >> nth=5
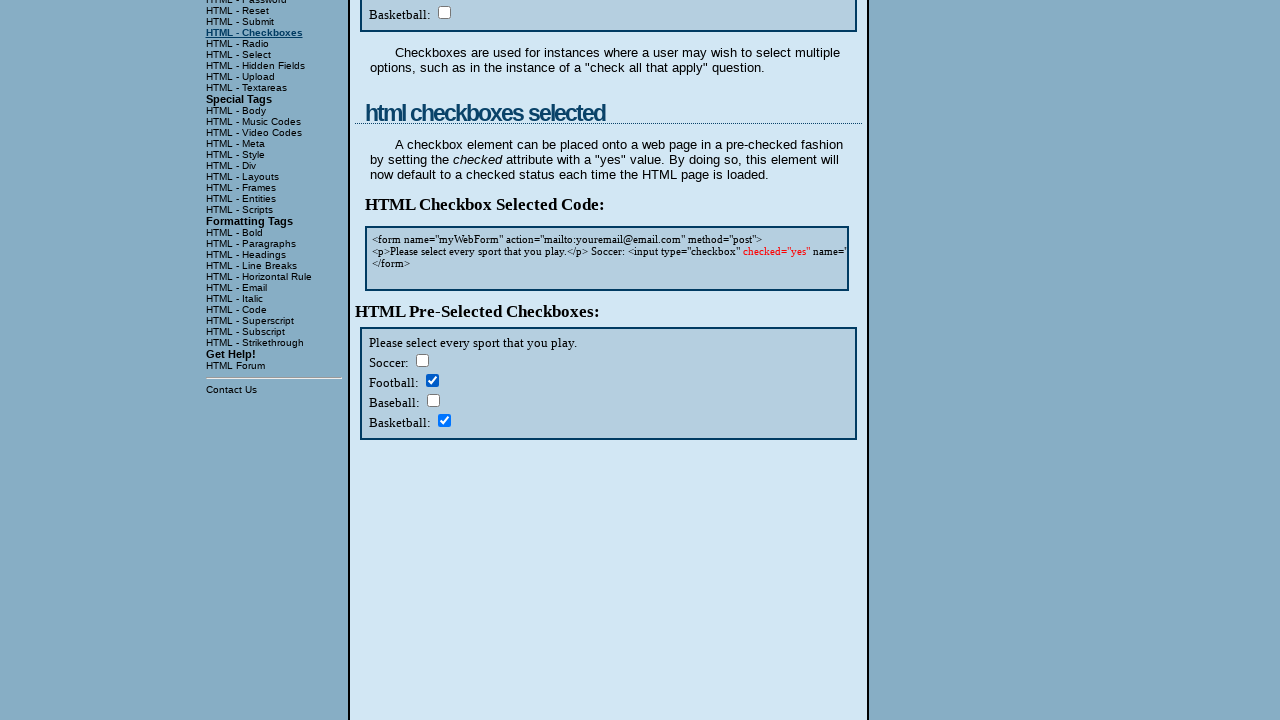

Clicked sports checkbox at index 6 at (433, 400) on input[name='sports'] >> nth=6
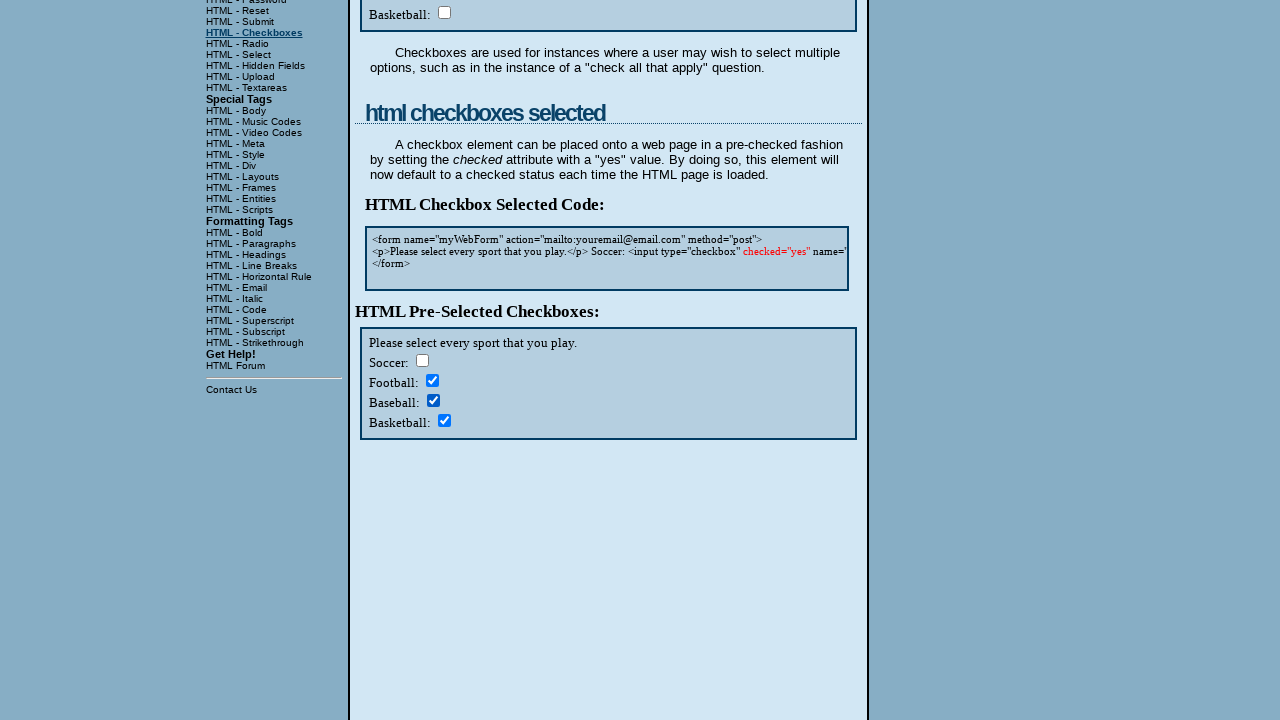

Clicked sports checkbox at index 7 at (444, 420) on input[name='sports'] >> nth=7
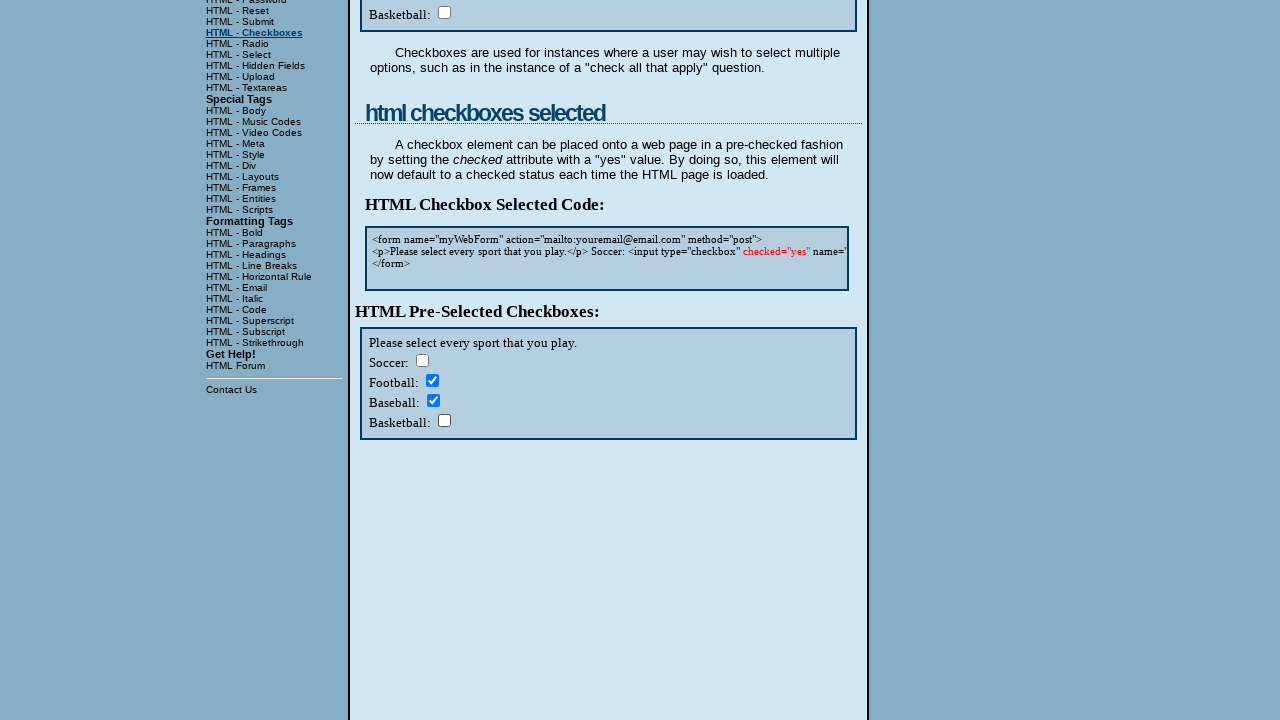

Located specific section using XPath
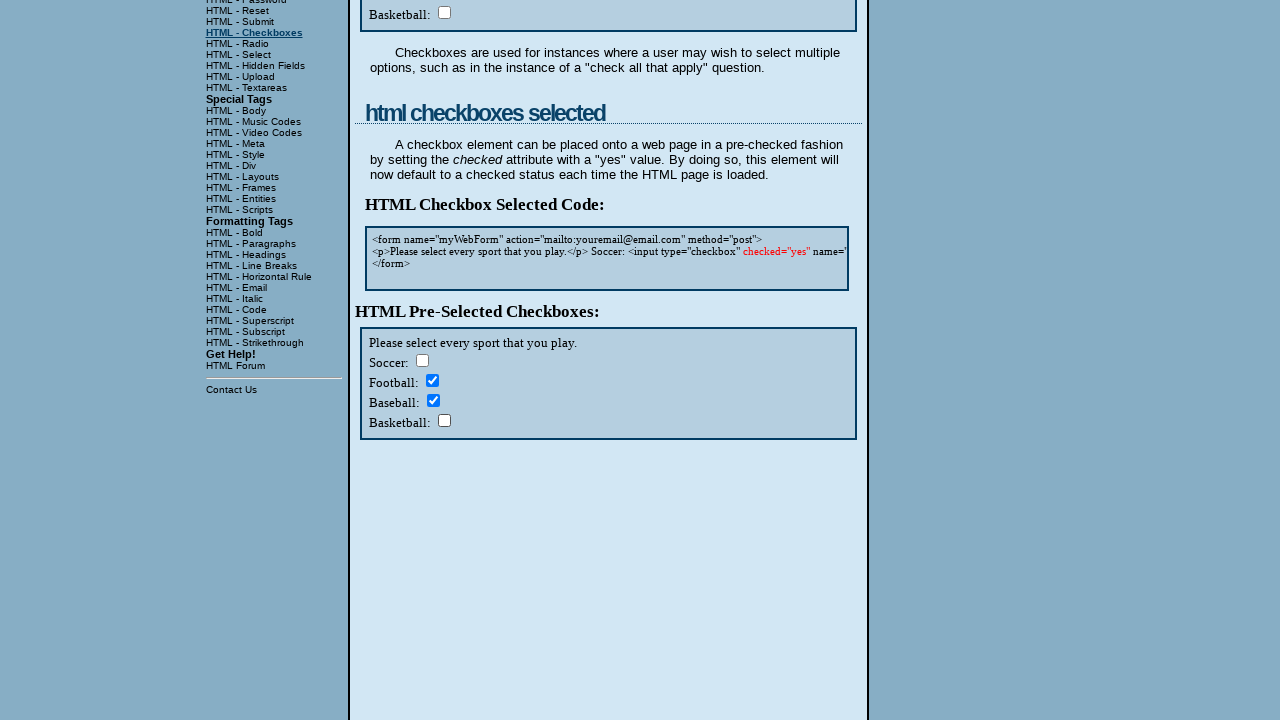

Located sports checkboxes within section
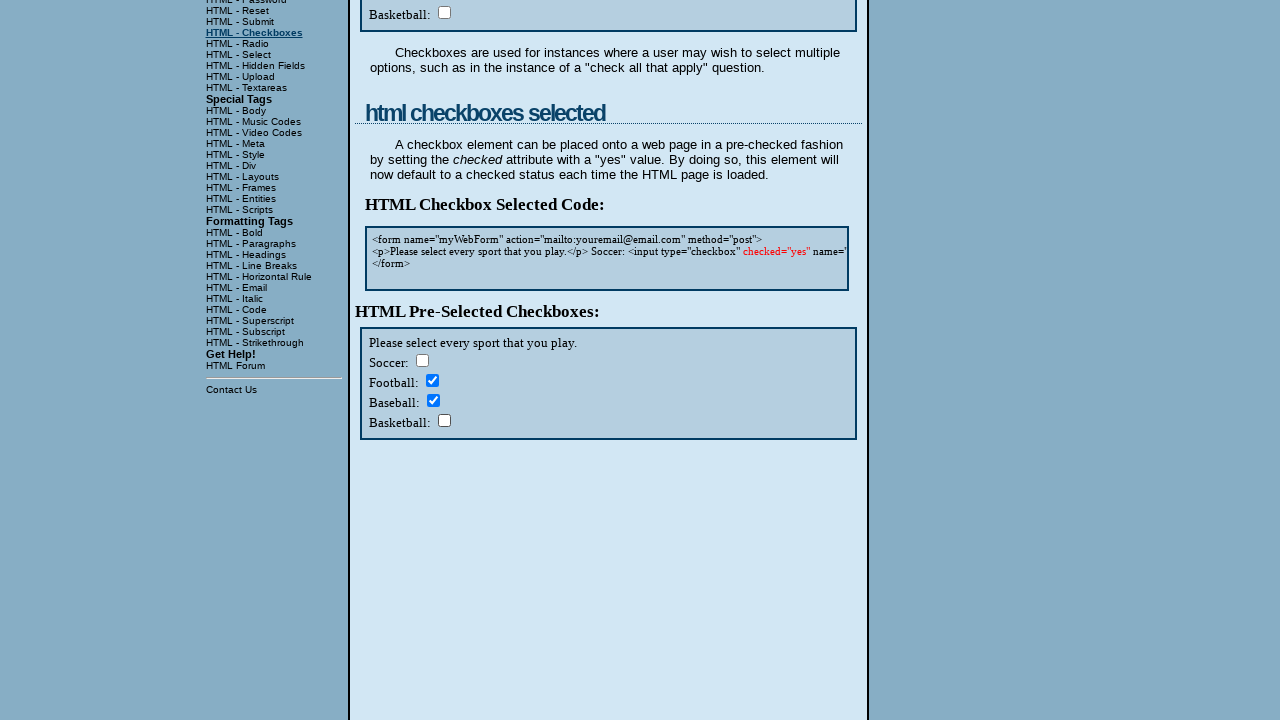

Counted 4 sports checkboxes in section
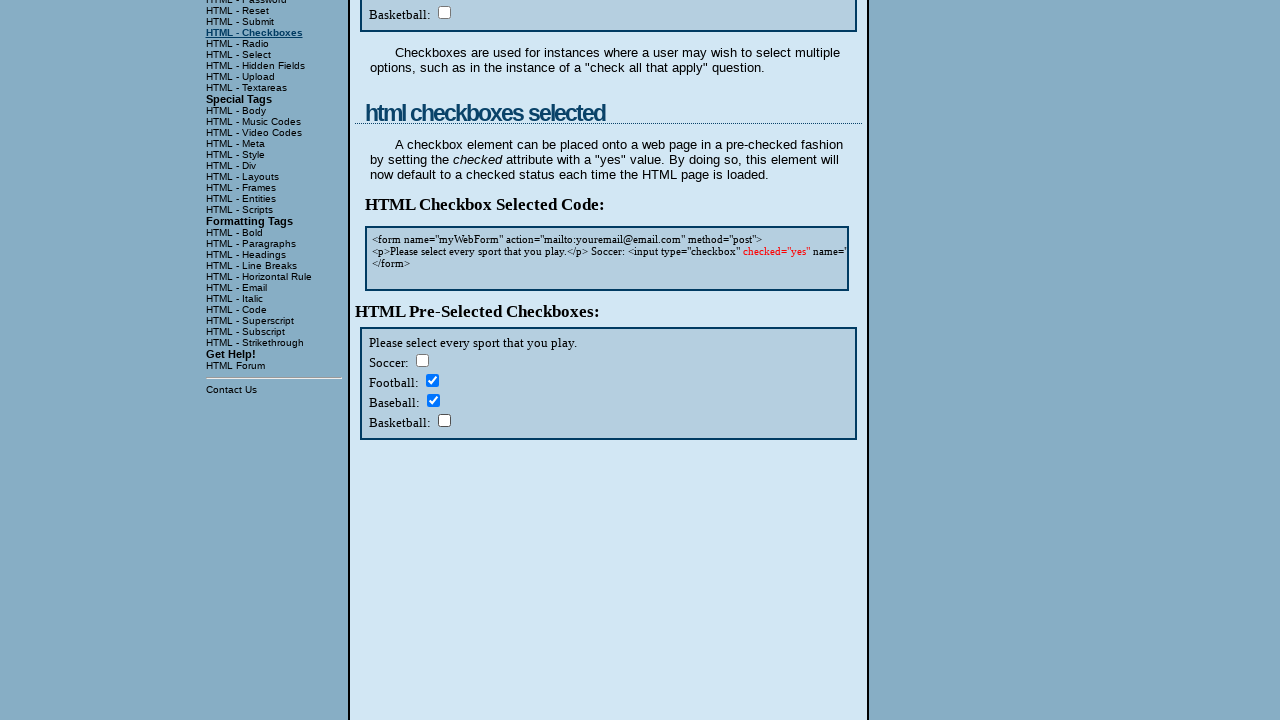

Clicked section sports checkbox at index 0 at (422, 360) on xpath=//td/div[4] >> input[name='sports'] >> nth=0
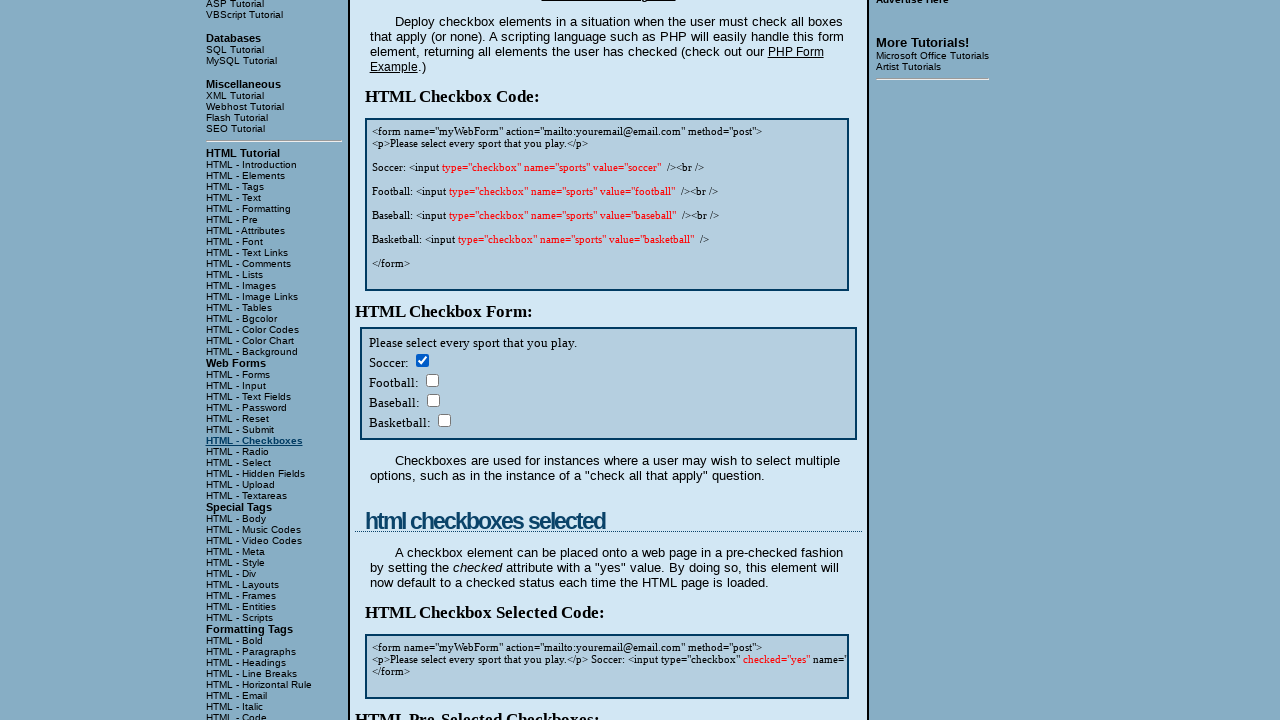

Clicked section sports checkbox at index 1 at (432, 380) on xpath=//td/div[4] >> input[name='sports'] >> nth=1
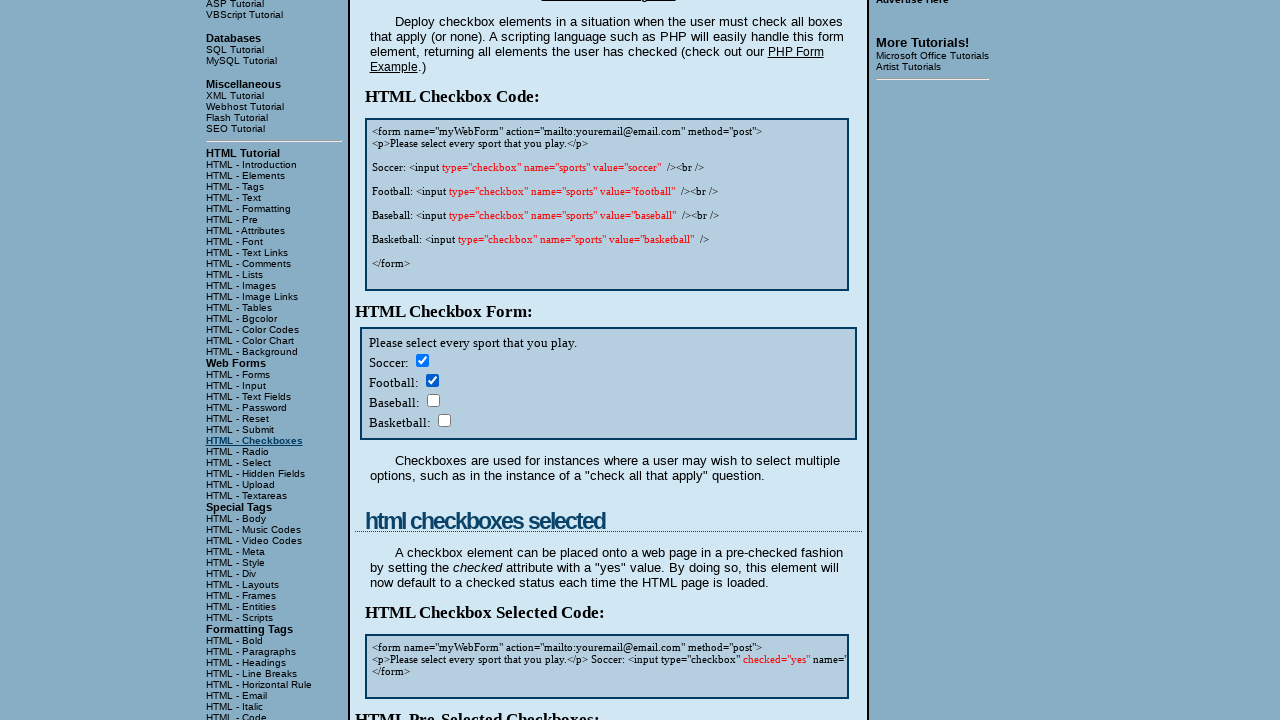

Clicked section sports checkbox at index 2 at (433, 400) on xpath=//td/div[4] >> input[name='sports'] >> nth=2
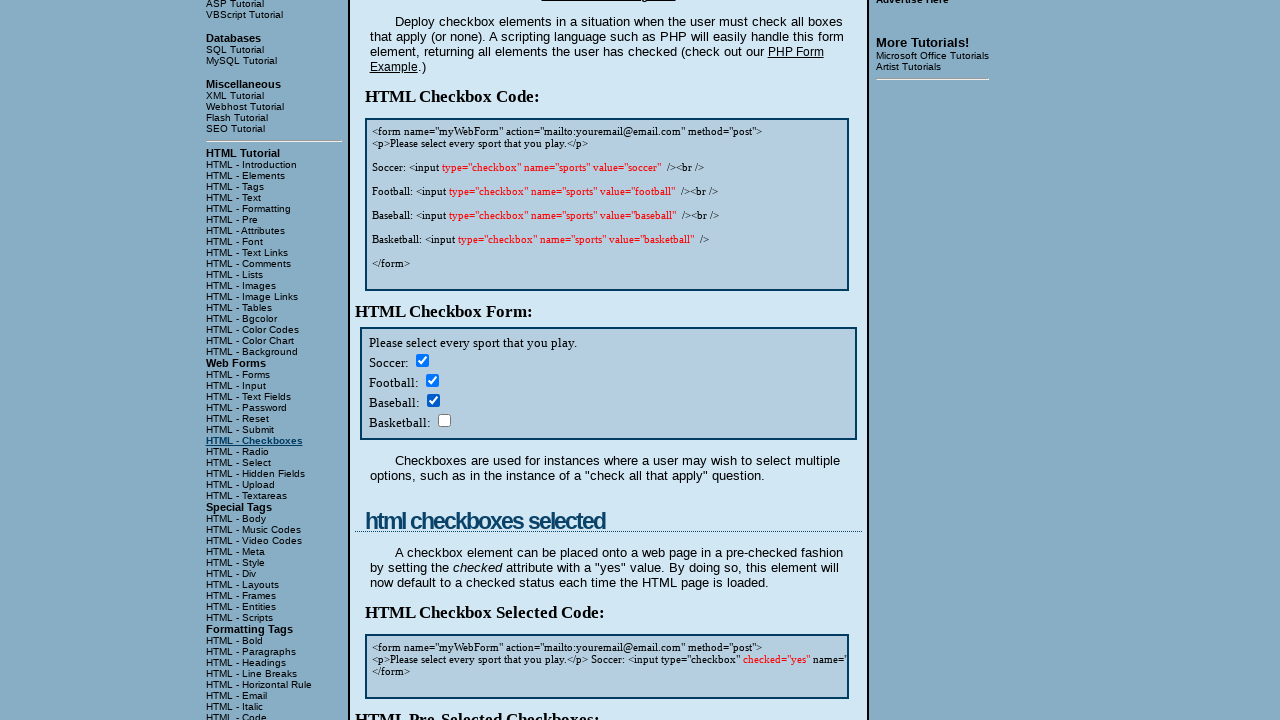

Clicked section sports checkbox at index 3 at (444, 420) on xpath=//td/div[4] >> input[name='sports'] >> nth=3
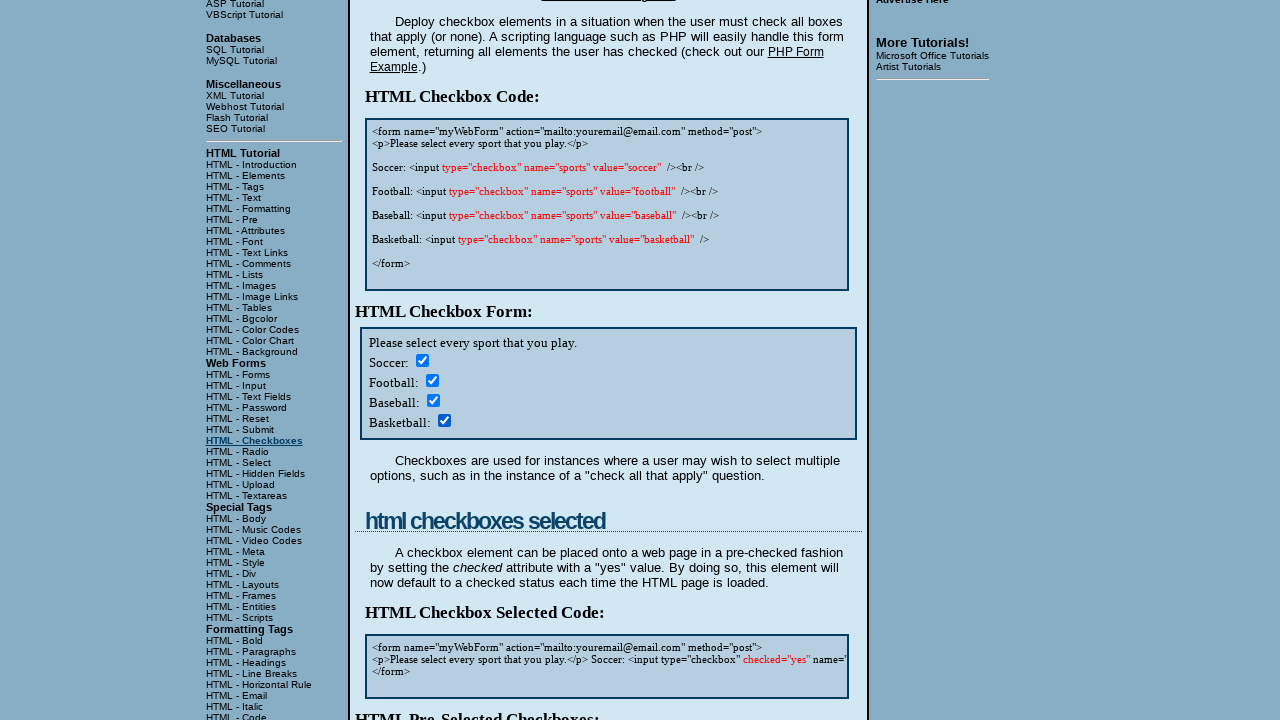

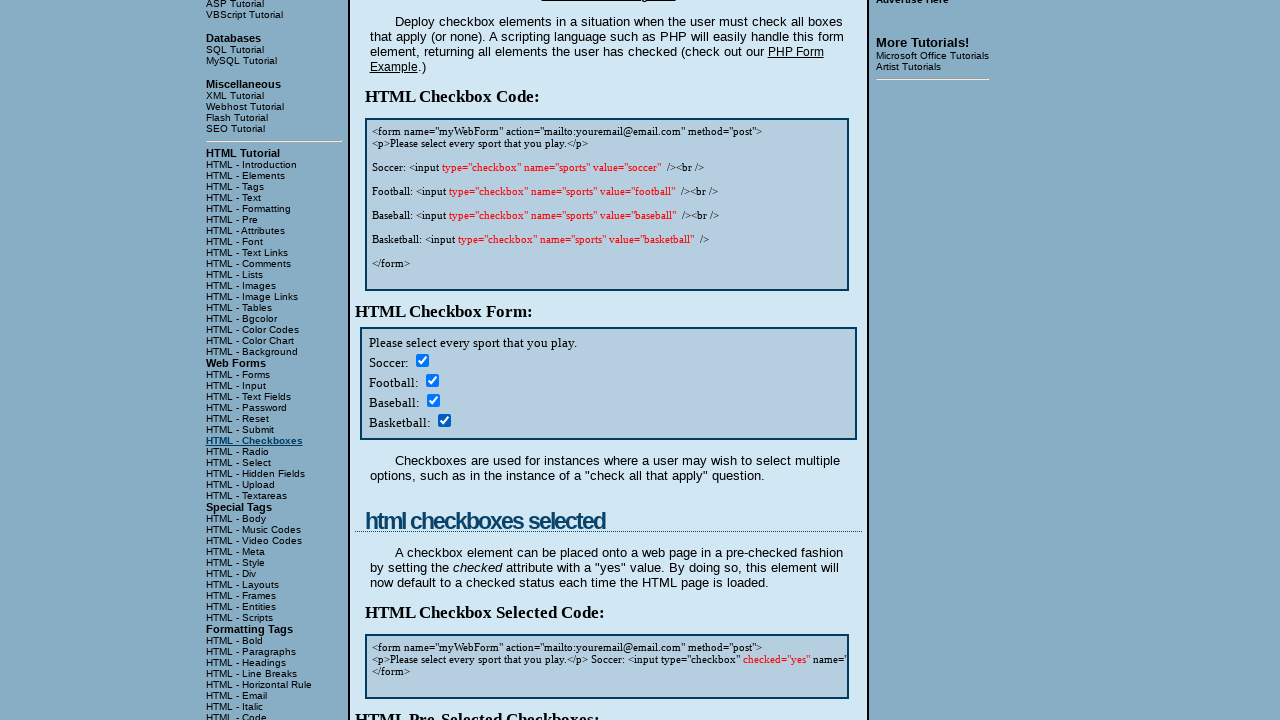